Tests a demo login form by filling username and password fields and clicking the login button to verify successful navigation

Starting URL: https://www.stealmylogin.com/demo.html

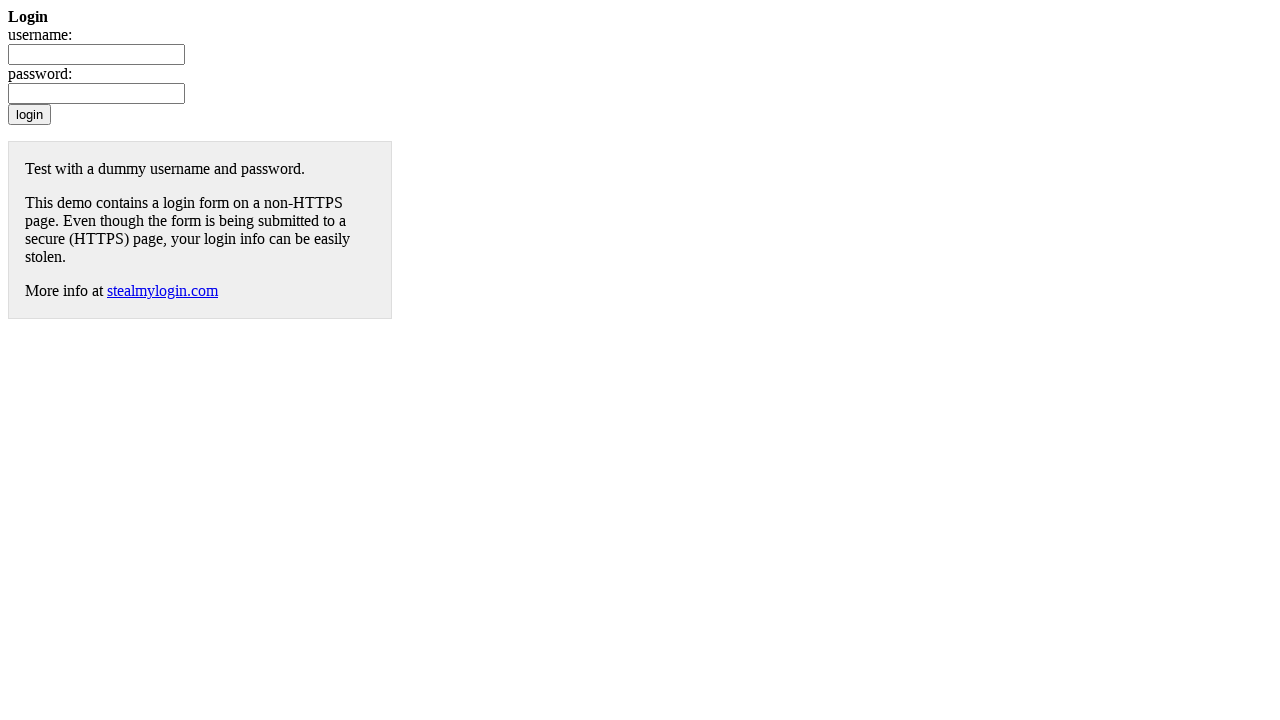

Cleared username field on input[name='username']
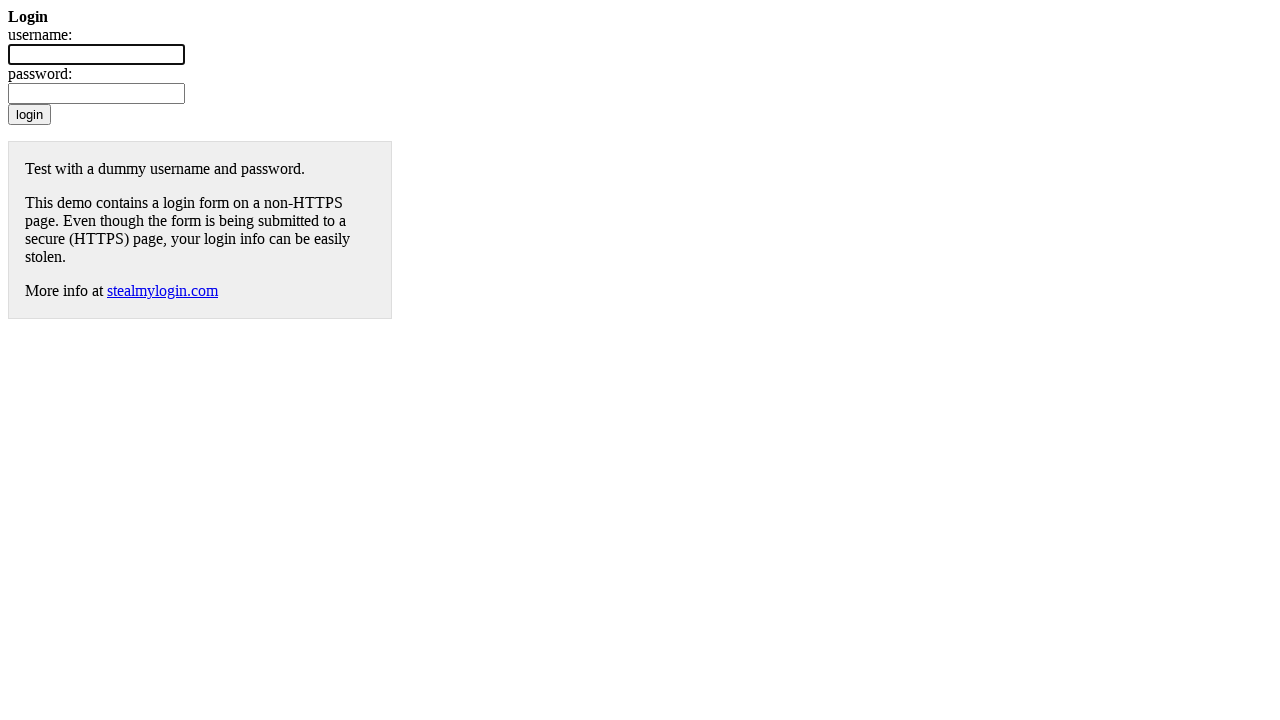

Filled username field with 'example' on input[name='username']
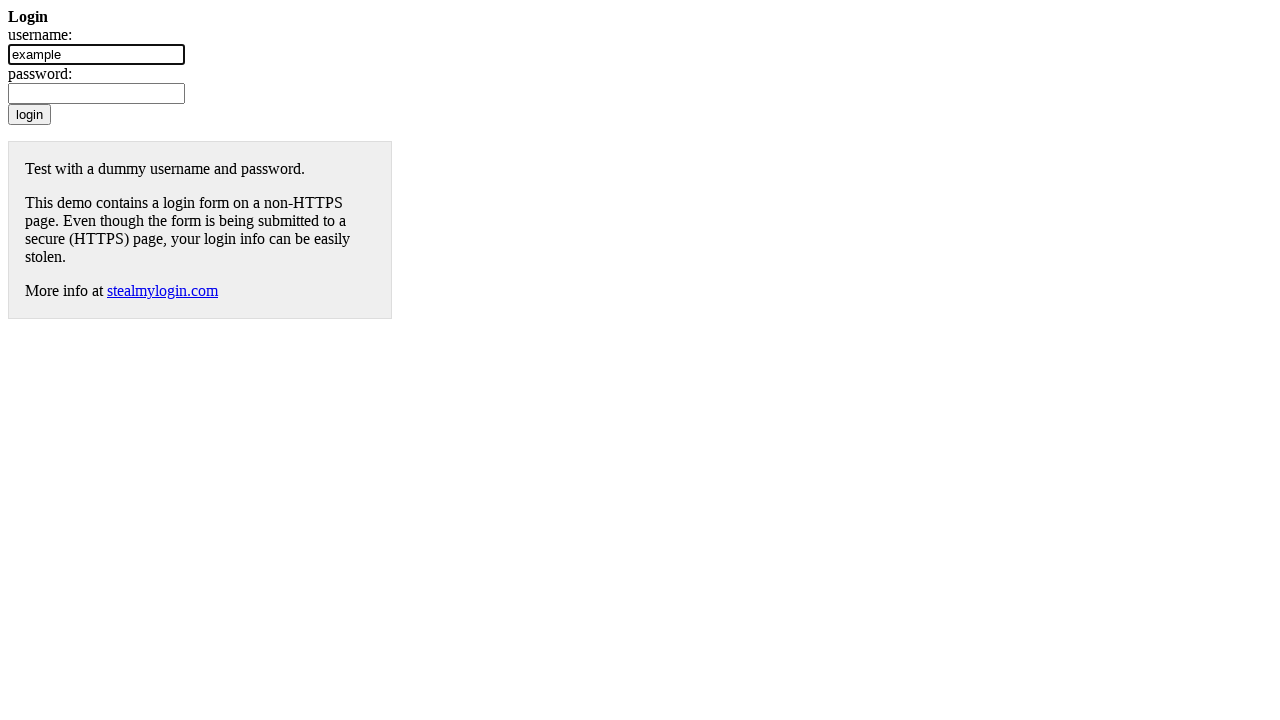

Cleared password field on input[name='password']
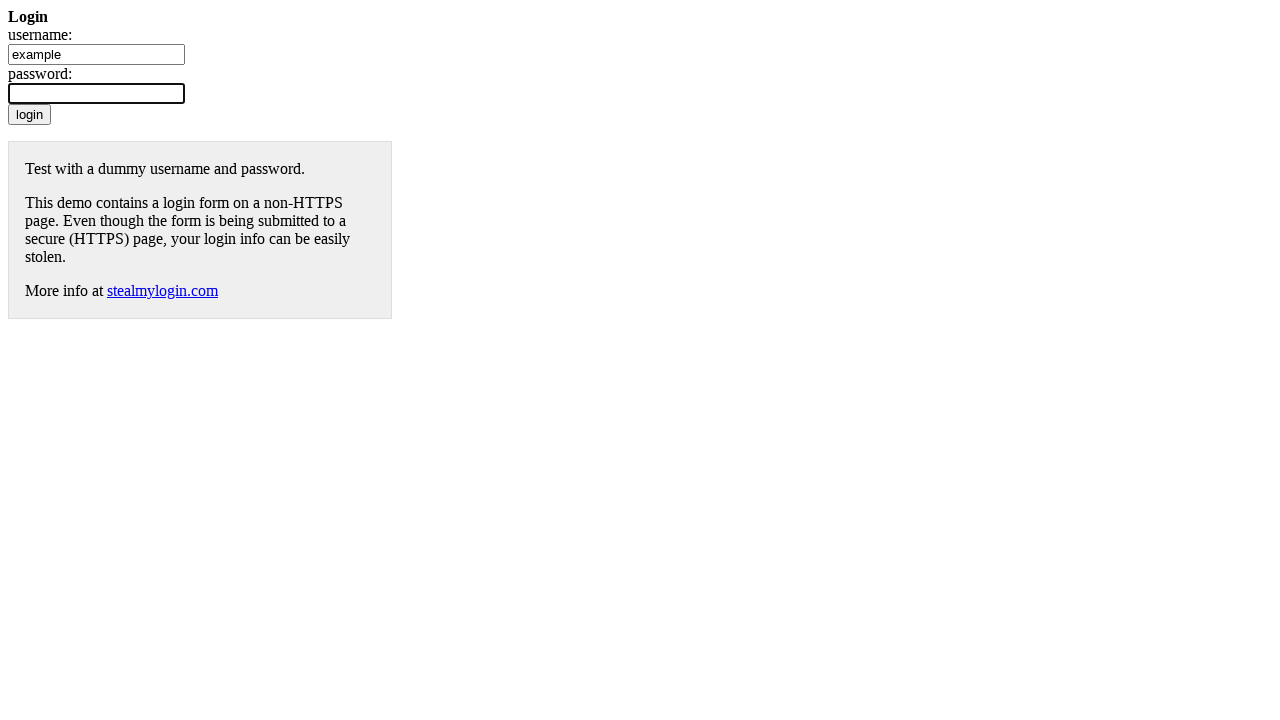

Filled password field with 'example' on input[name='password']
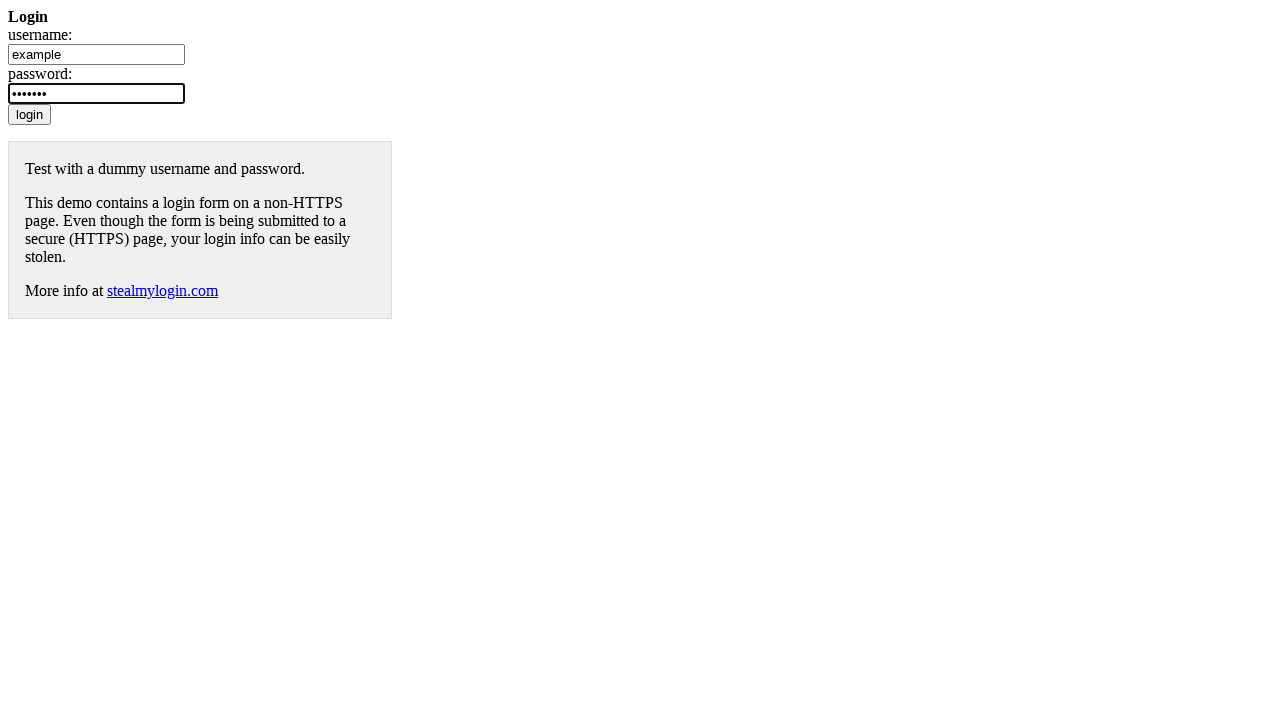

Clicked login button at (30, 114) on xpath=/html/body/form/input[3]
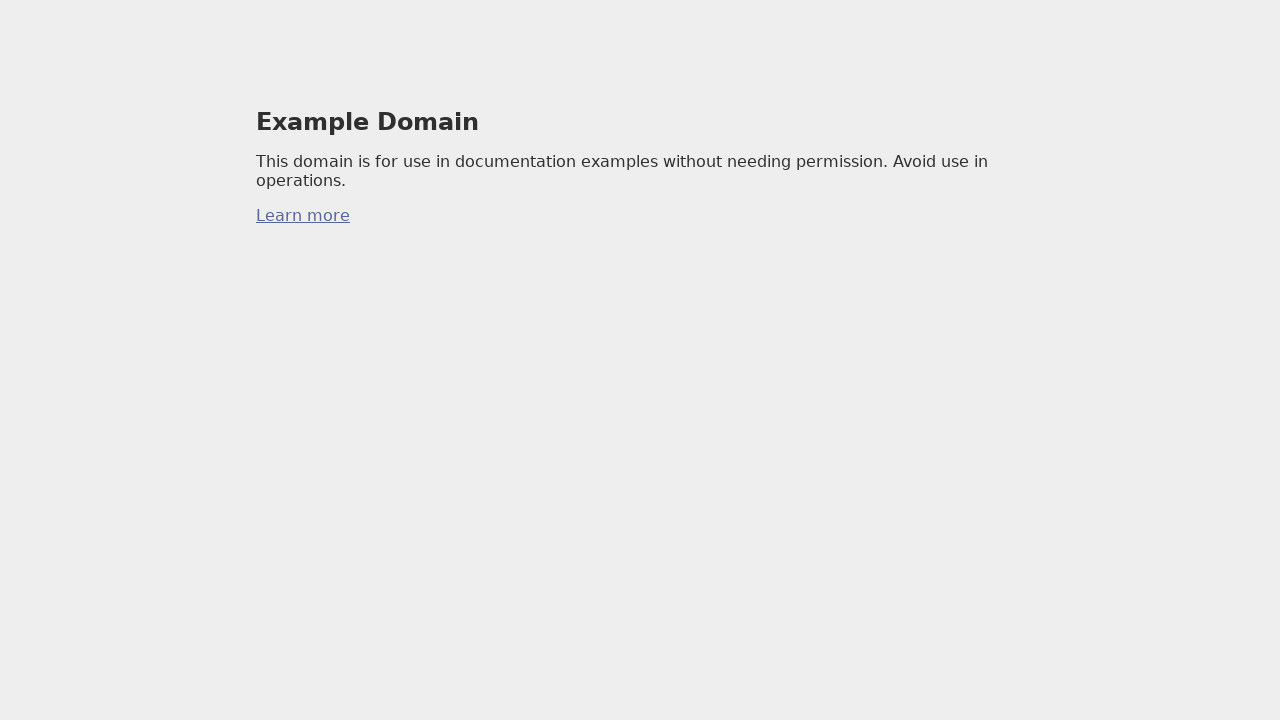

Successfully navigated to https://example.com/ after login
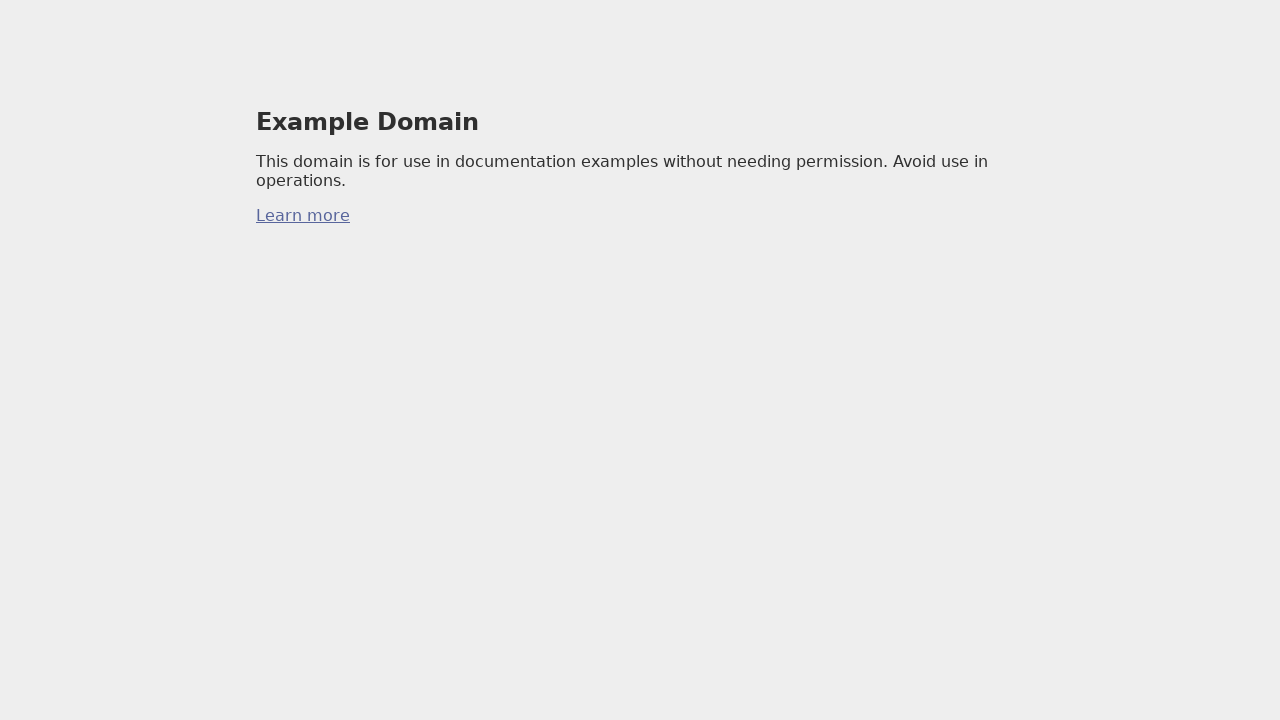

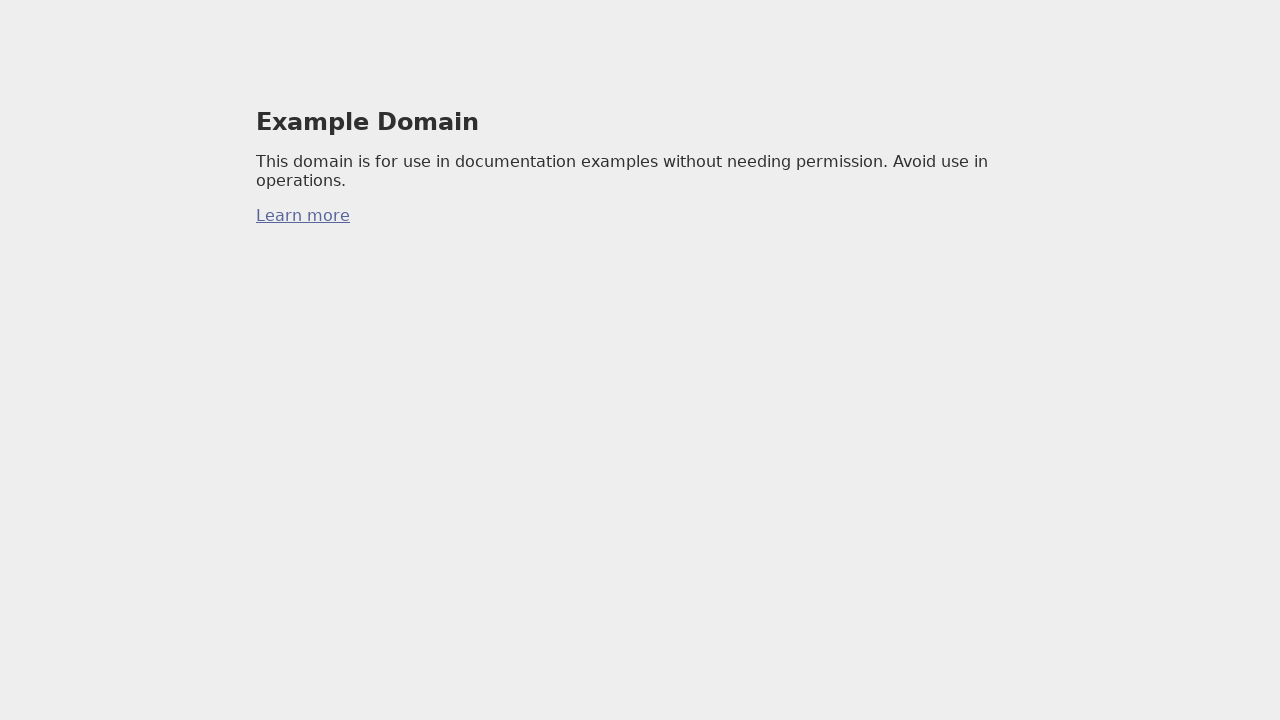